Navigates to Flipkart website and performs cookie management operations including reading, adding, and deleting cookies

Starting URL: https://www.flipkart.com/

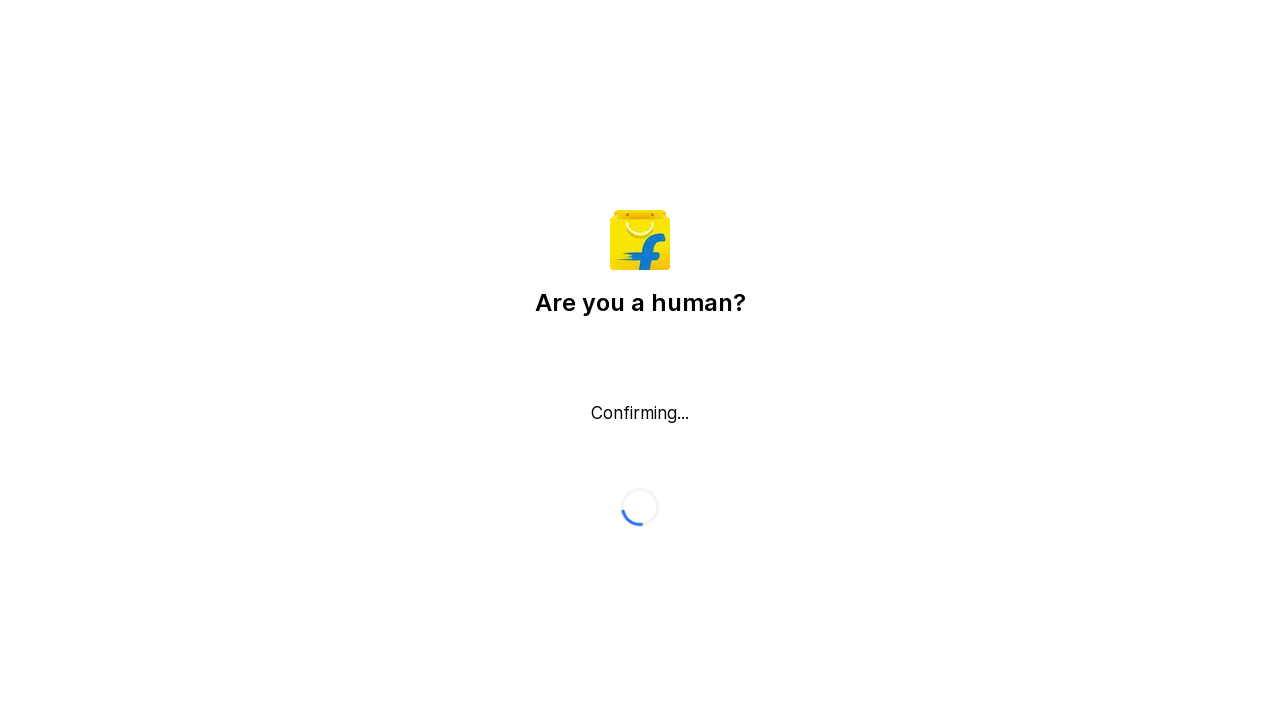

Retrieved all cookies from Flipkart page
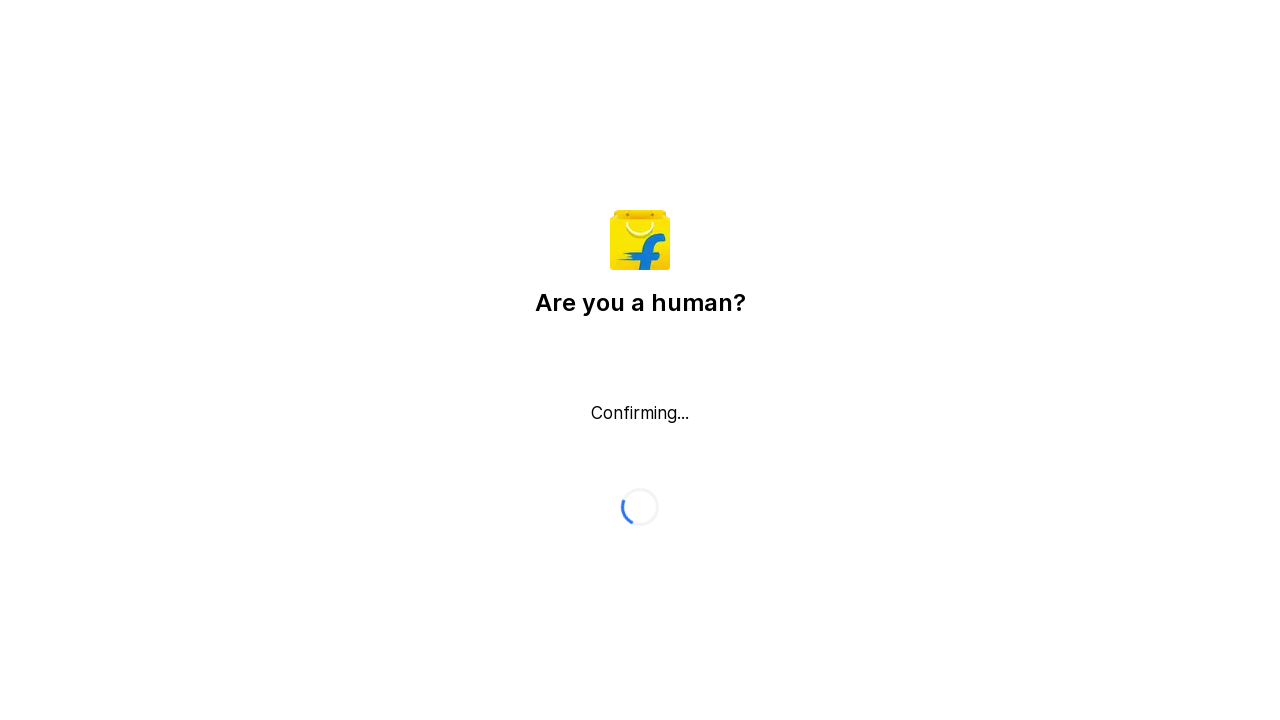

Added new cookie 'RG' with value '2011' to Flipkart domain
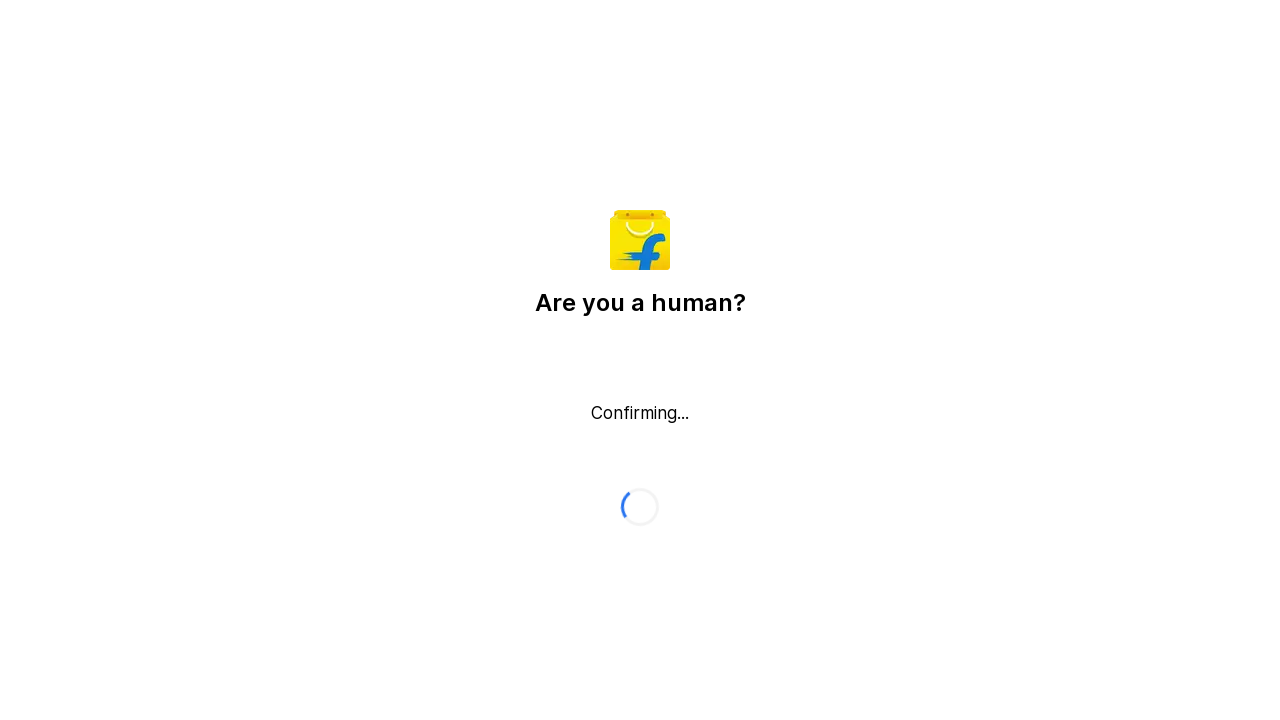

Retrieved updated cookies after adding new cookie
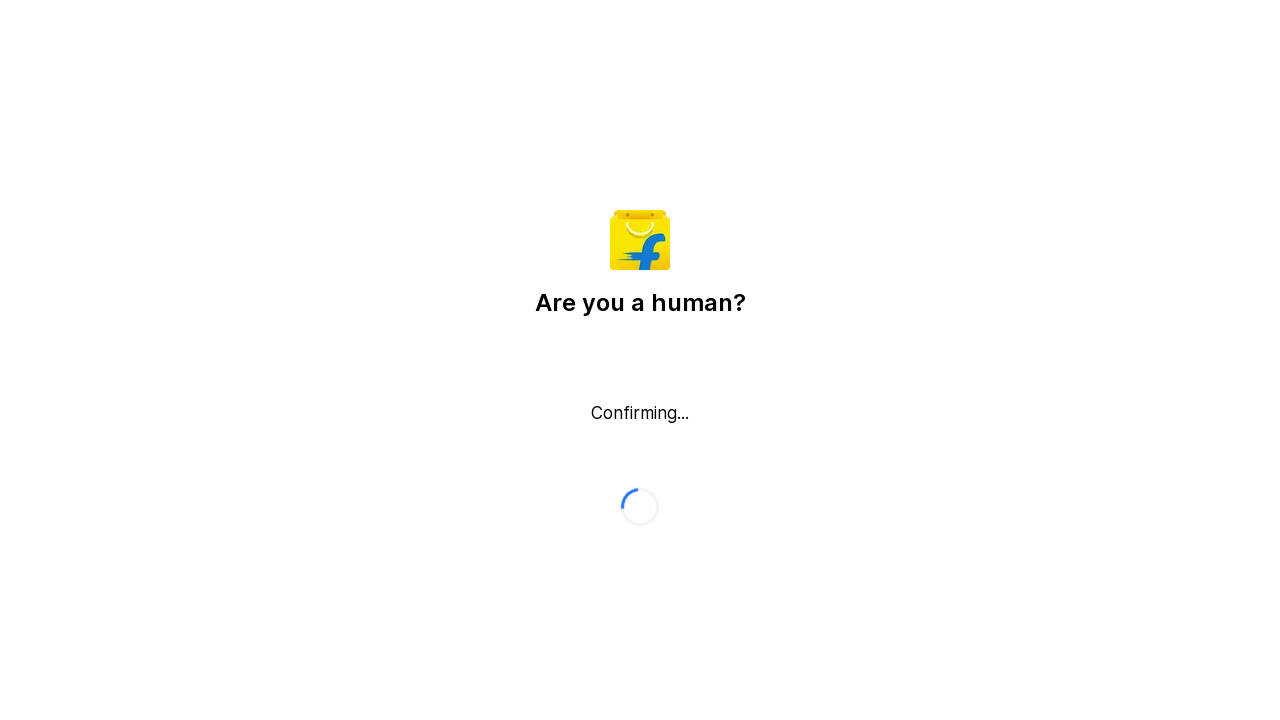

Cleared all cookies from context
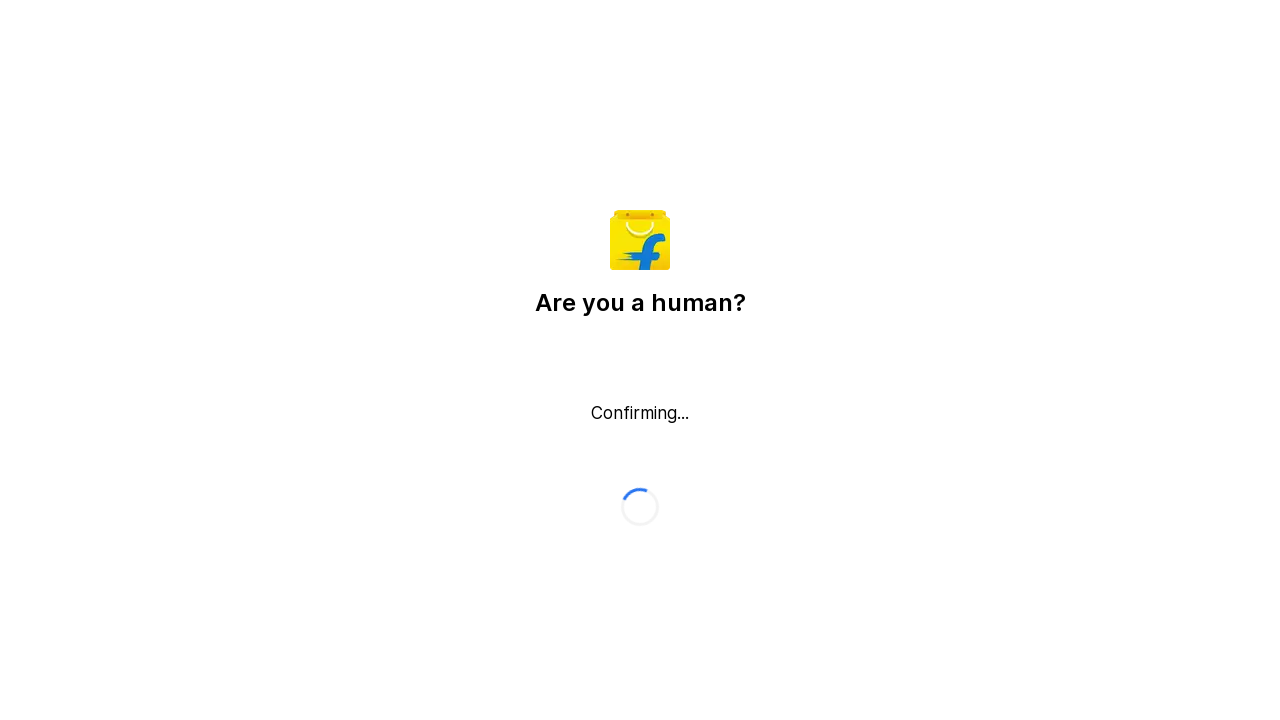

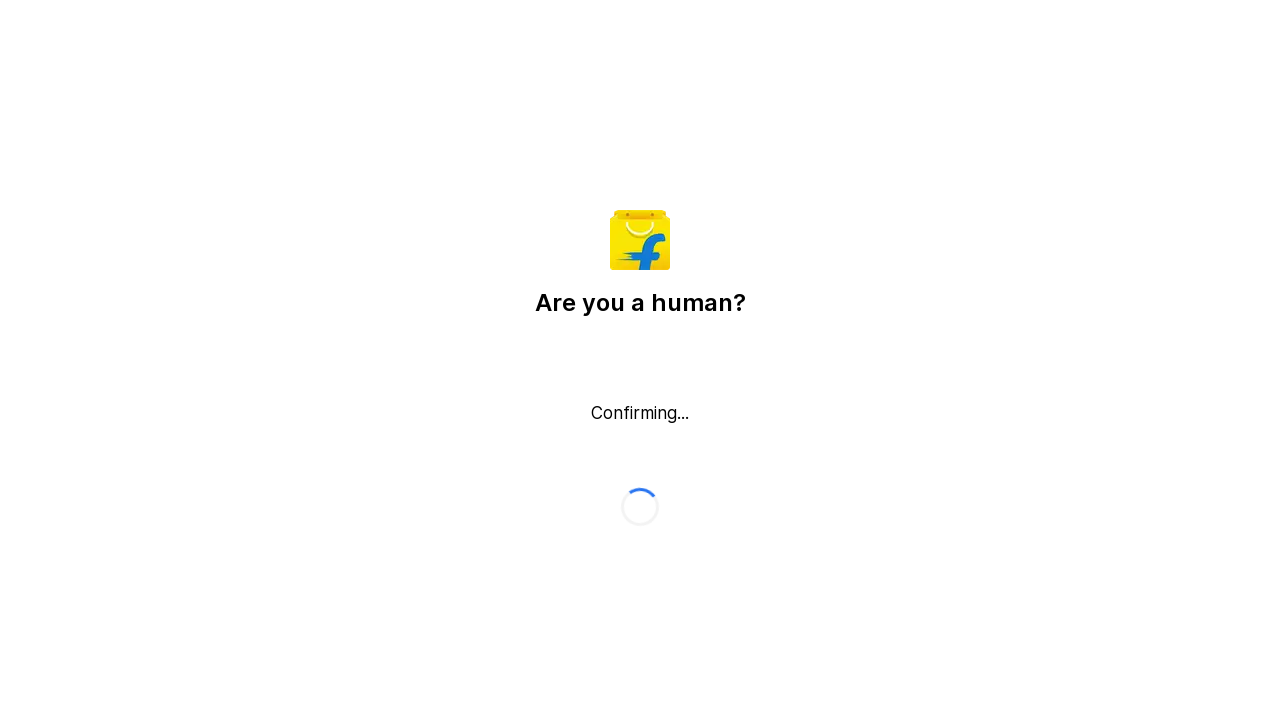